Searches for tomato products, iterates through visible results, and clicks the add button for products containing "Tomato" in the name

Starting URL: https://rahulshettyacademy.com/seleniumPractise/#/

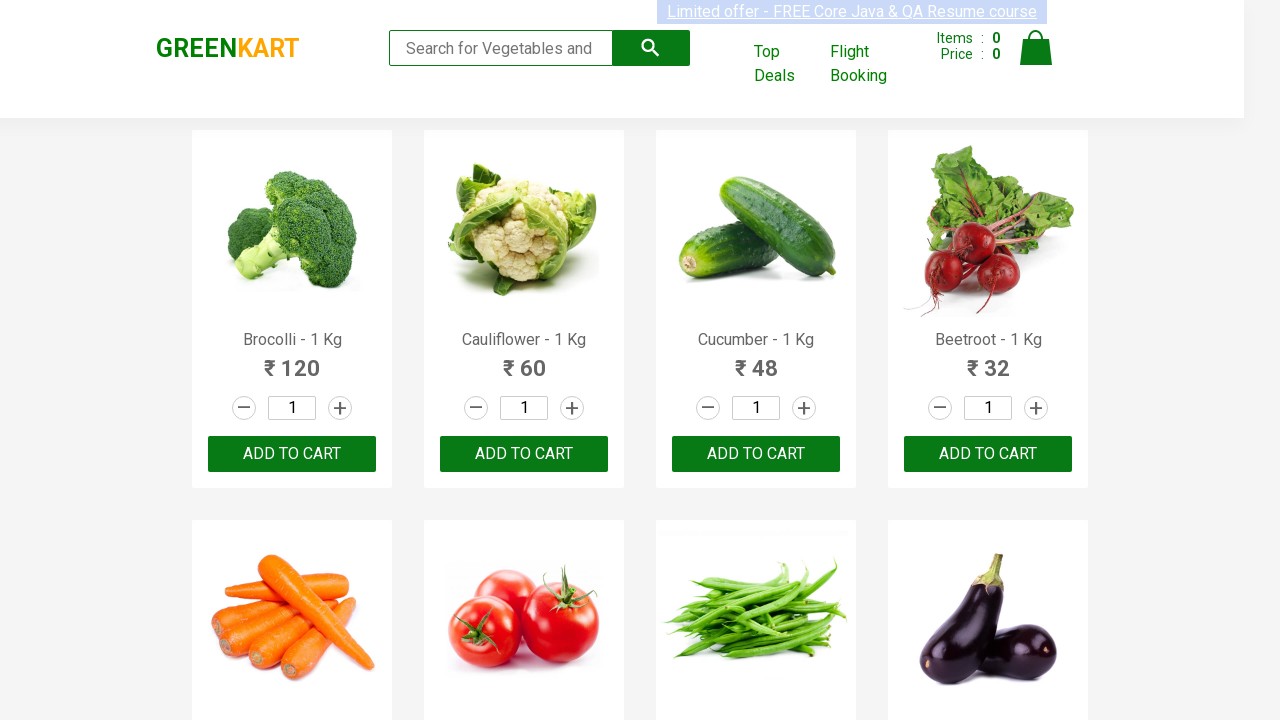

Typed 'tomato' in the search box on .search-keyword
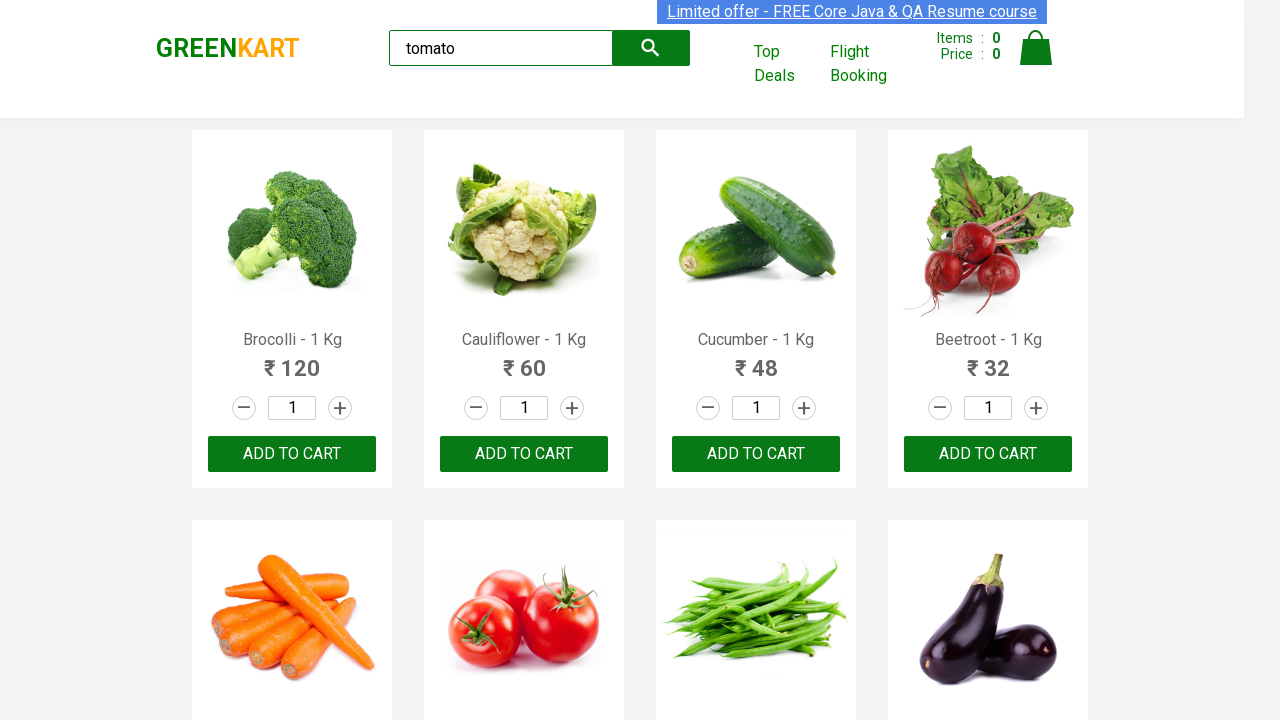

Waited for products to load after search
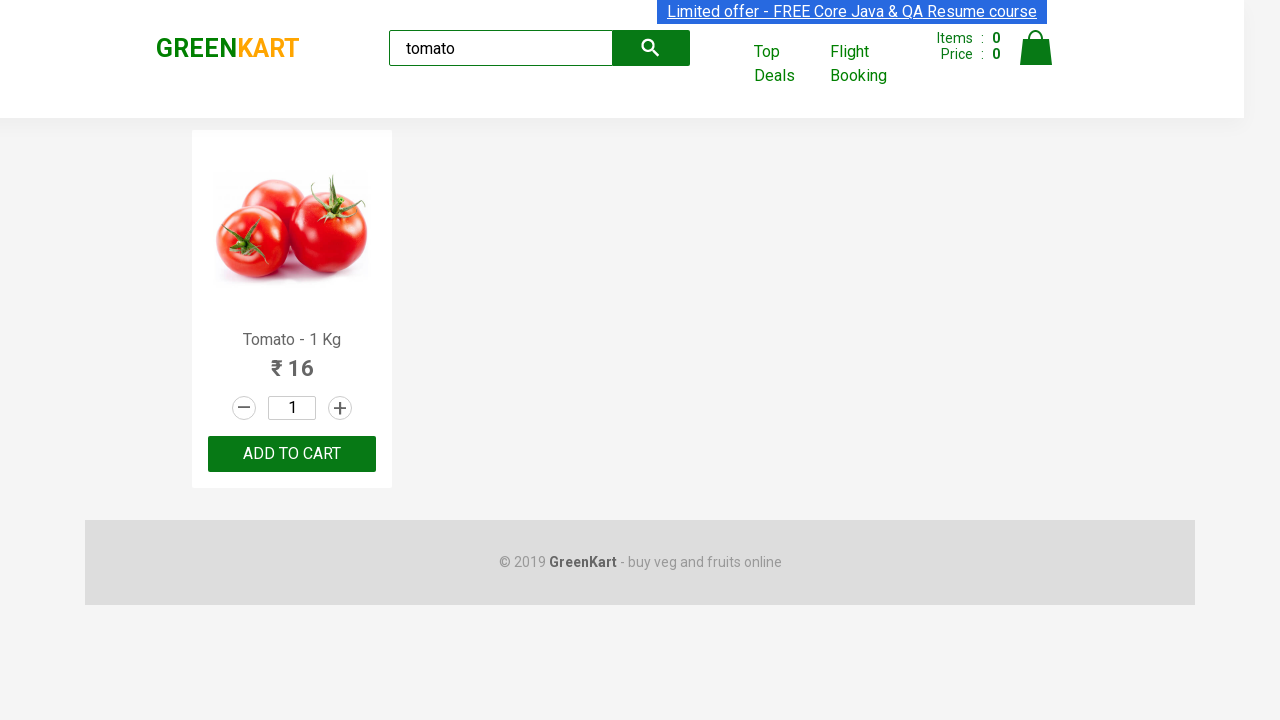

Retrieved 1 visible product elements
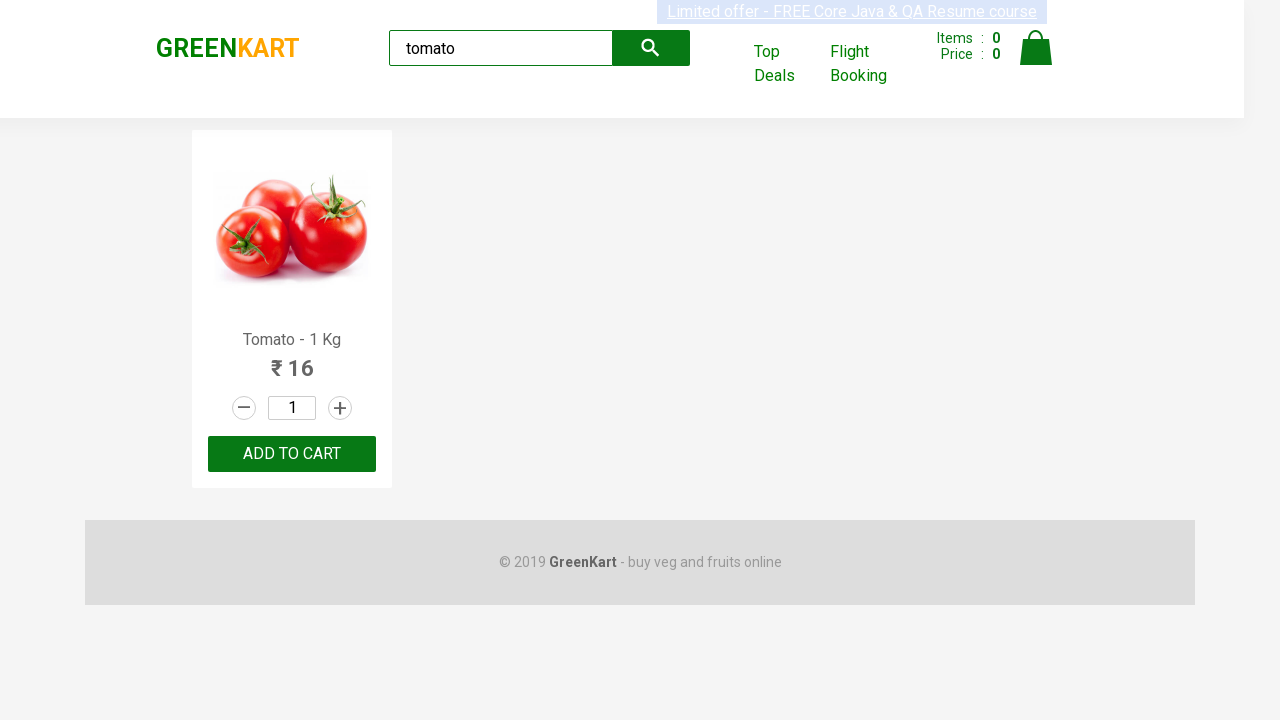

Retrieved product name: Tomato - 1 Kg
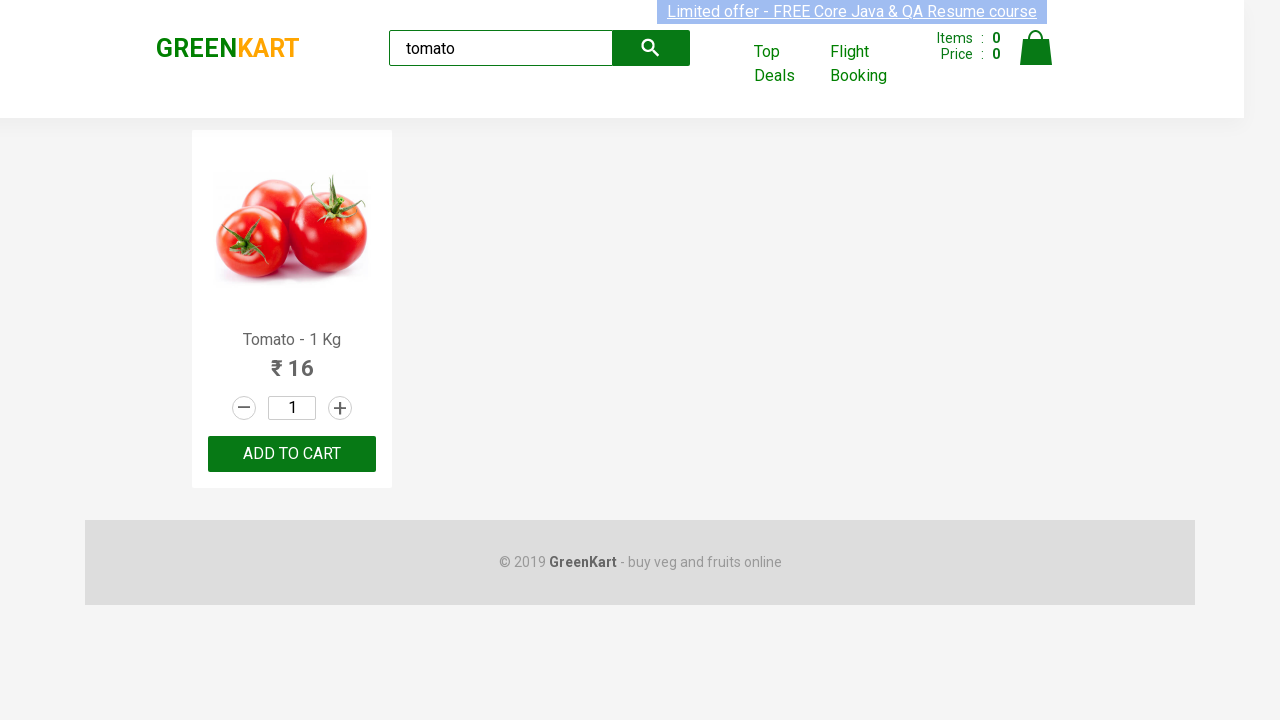

Clicked add button for product 'Tomato - 1 Kg' at (292, 454) on .products .product >> nth=0 >> button
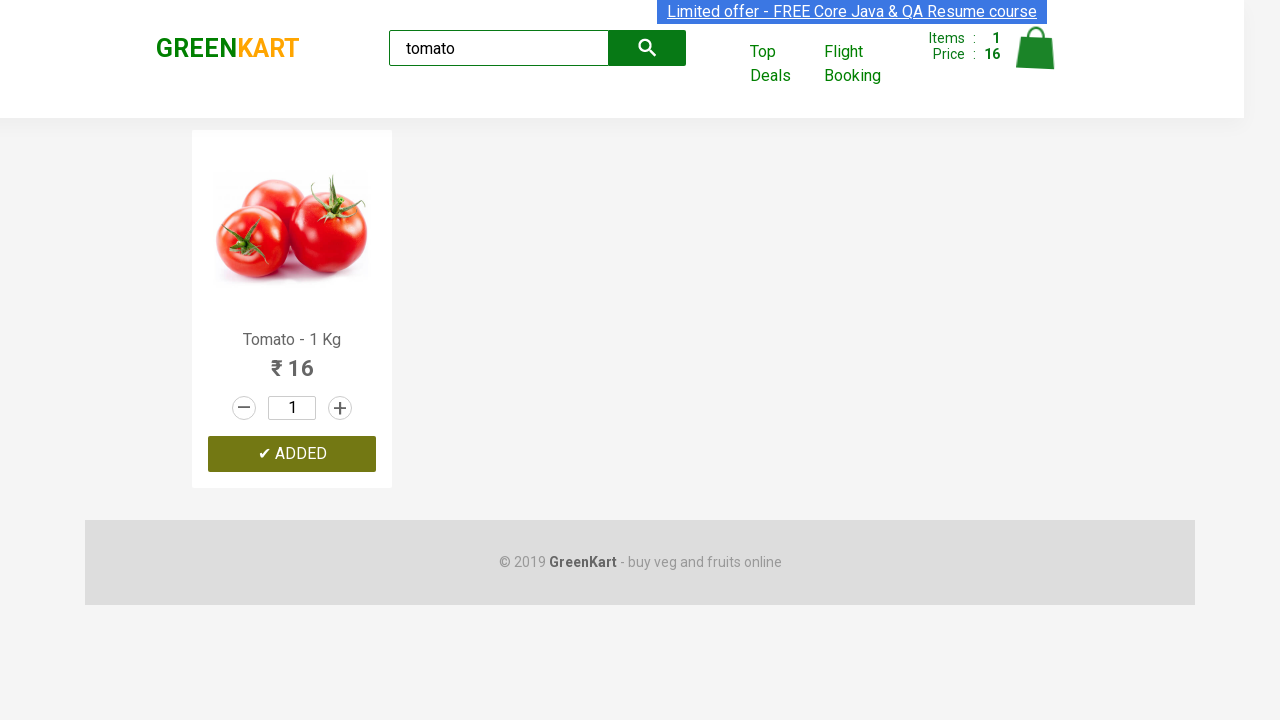

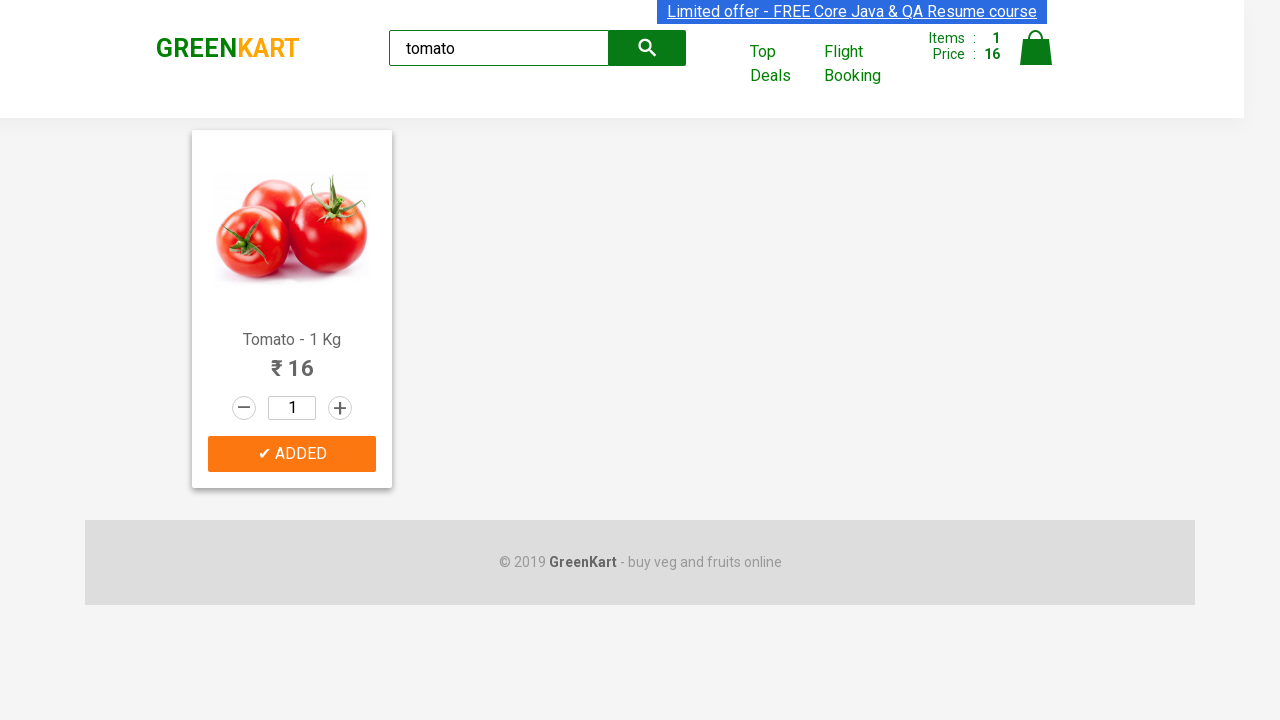